Tests window scrolling and element-specific scrolling by scrolling the page down 500 pixels and then scrolling within a fixed table element.

Starting URL: https://www.rahulshettyacademy.com/AutomationPractice

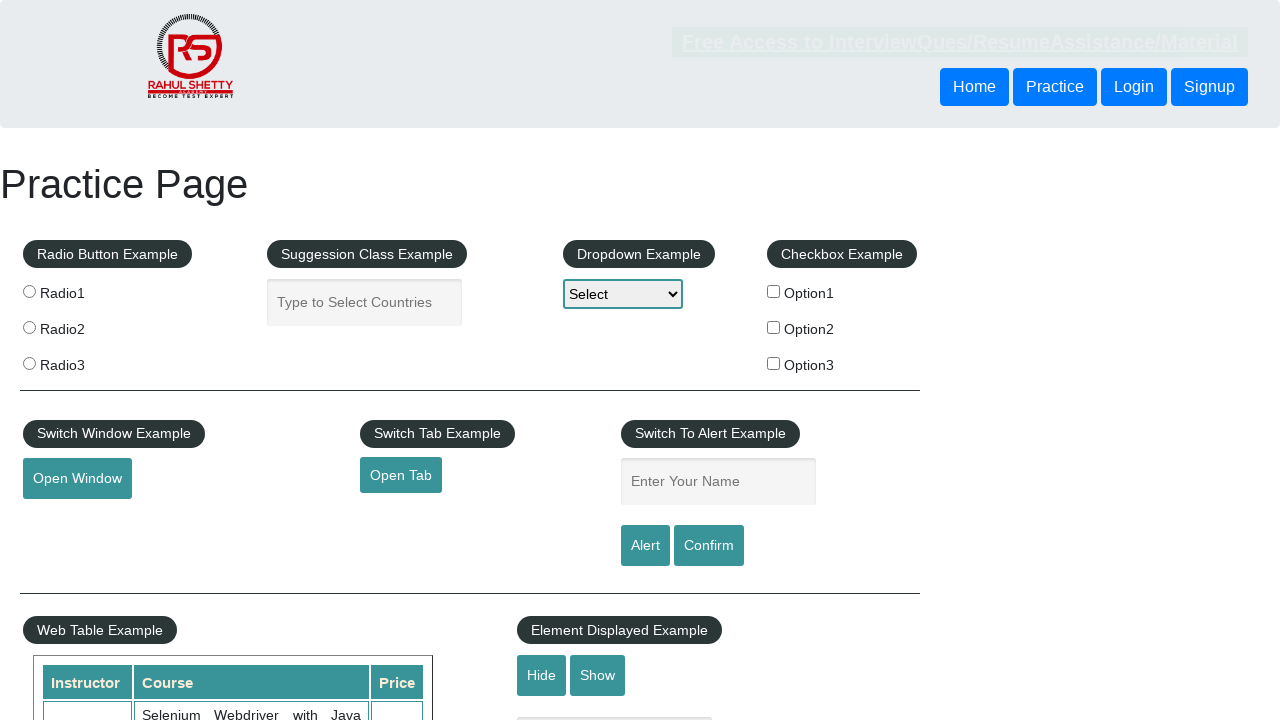

Scrolled page down by 500 pixels
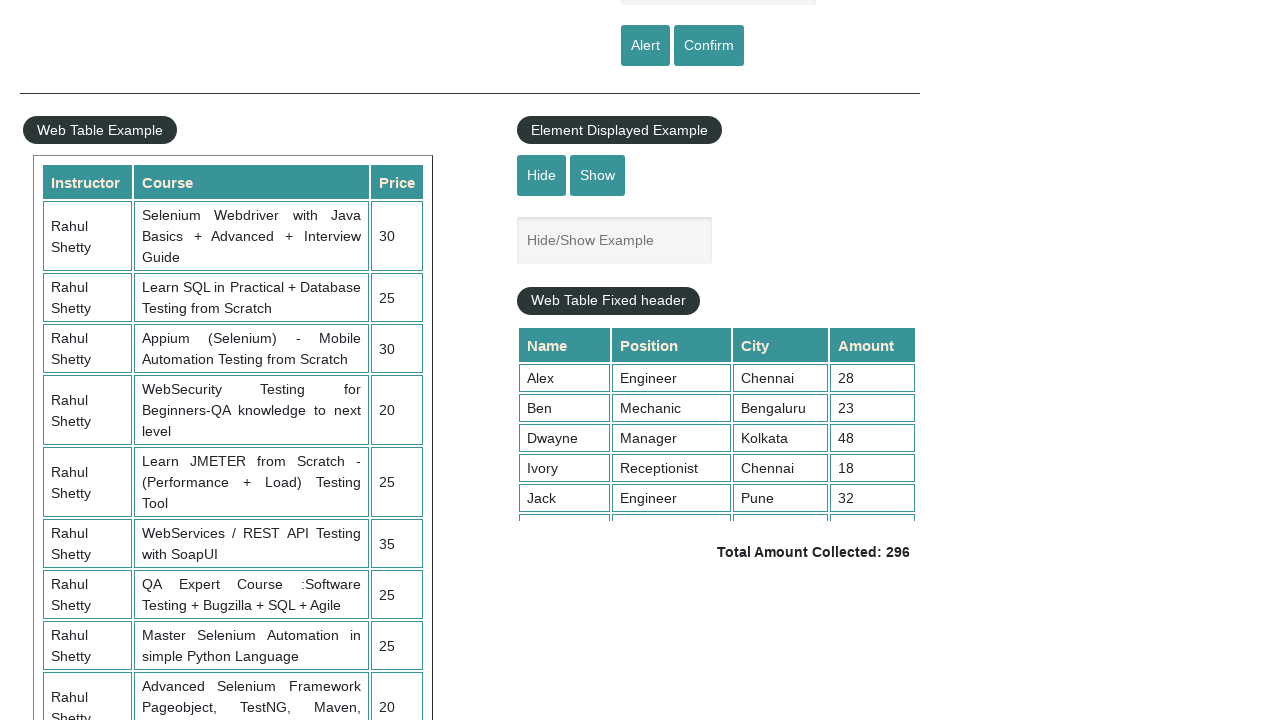

Waited 1 second to observe scroll effect
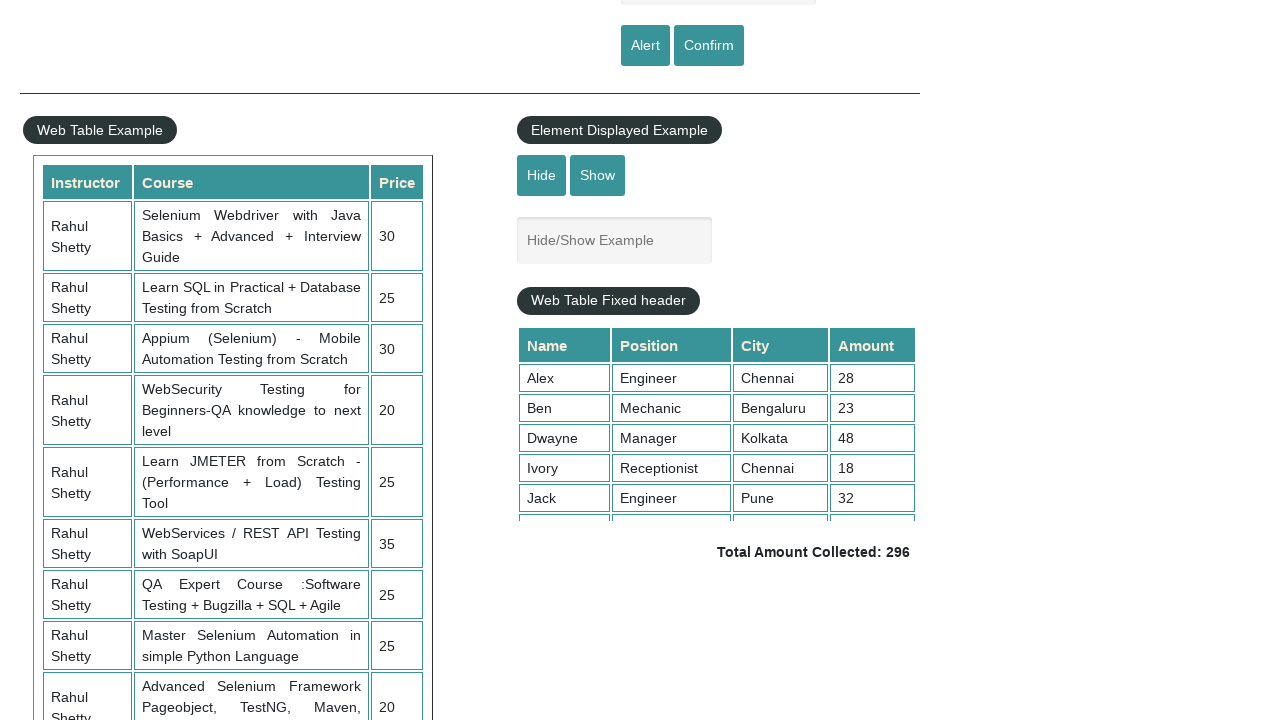

Scrolled within fixed table element to position 5000
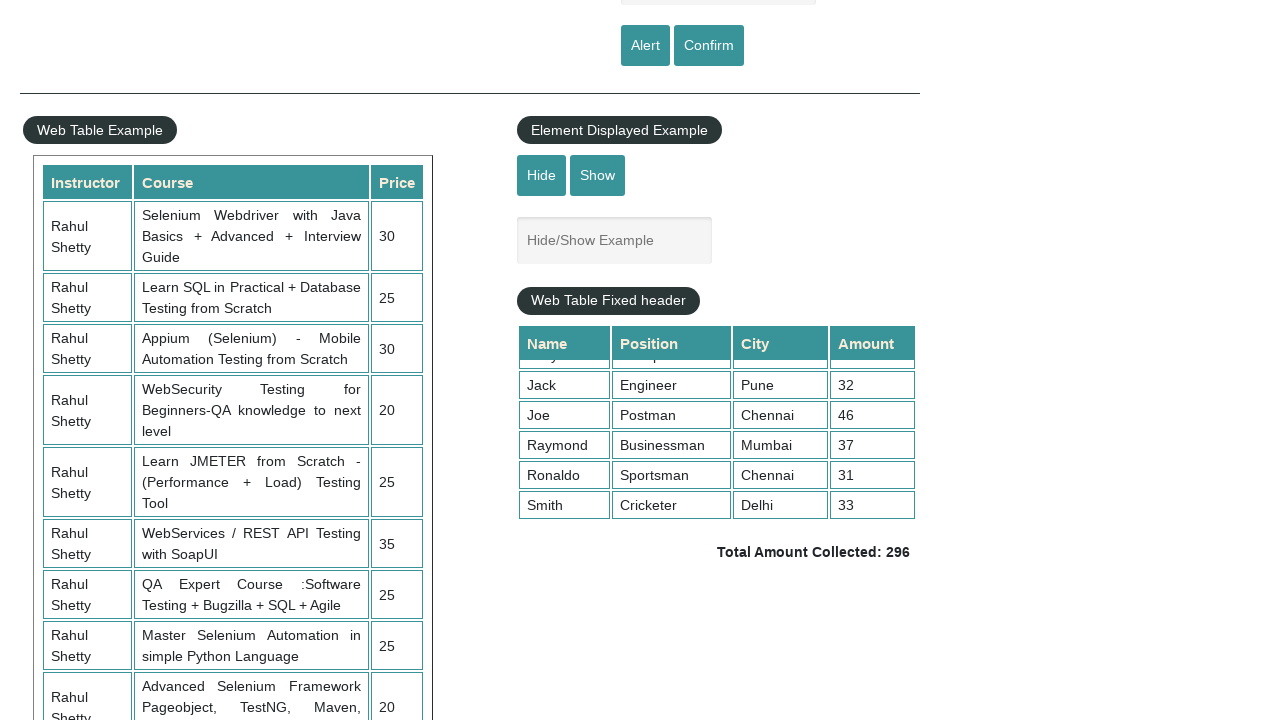

Waited 1 second to observe element scroll effect
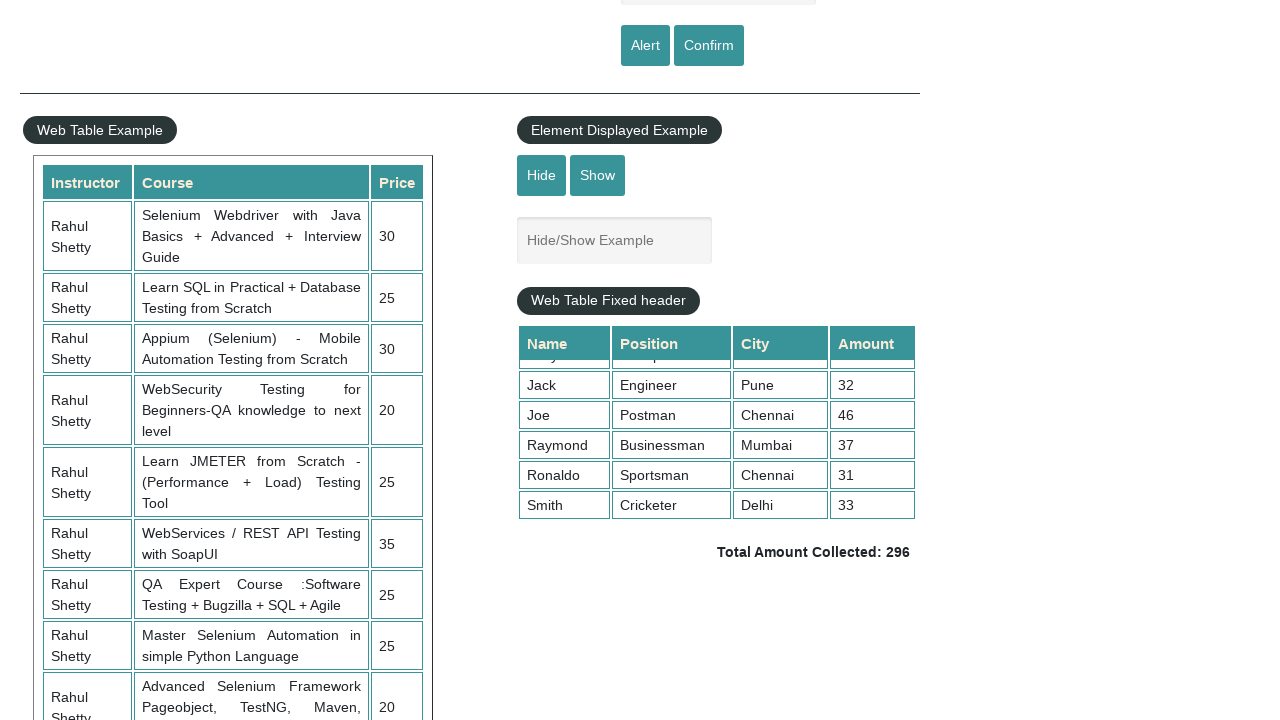

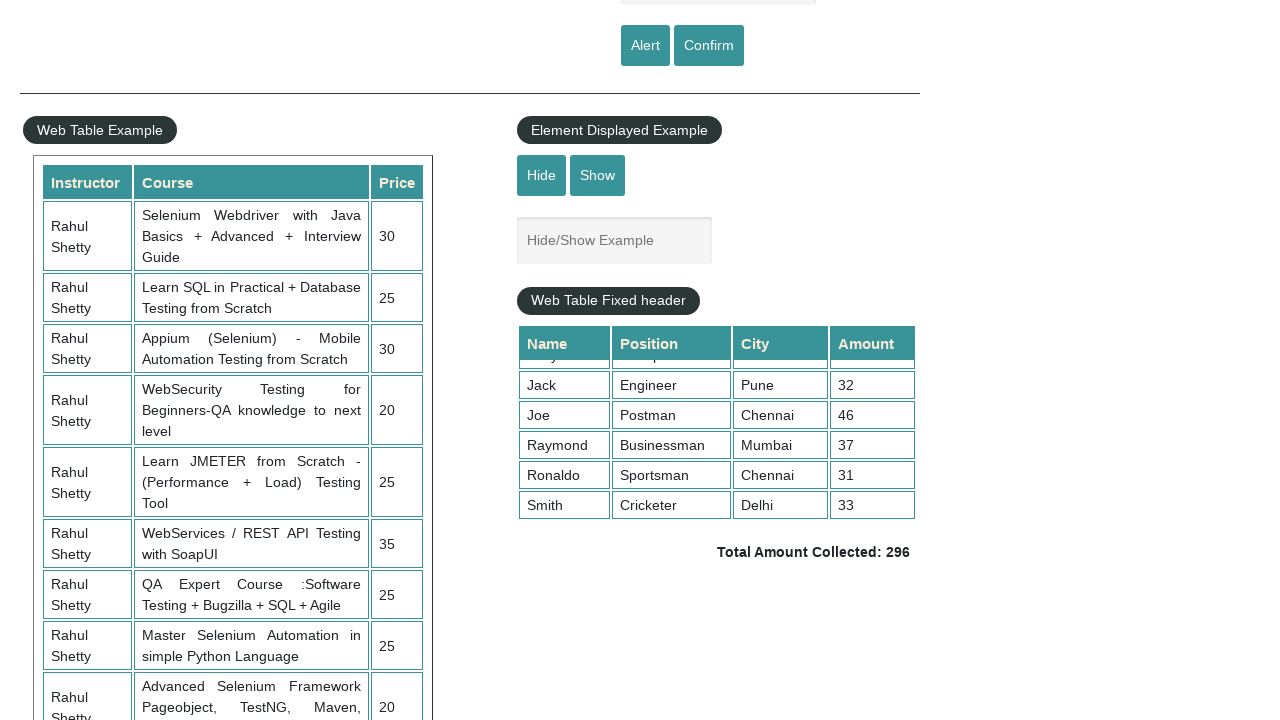